Navigates to a Tiki product page, scrolls down to the reviews section, and waits for review comments to load

Starting URL: https://tiki.vn/ky-luat-ban-than-p190238356.html?spid=190238357

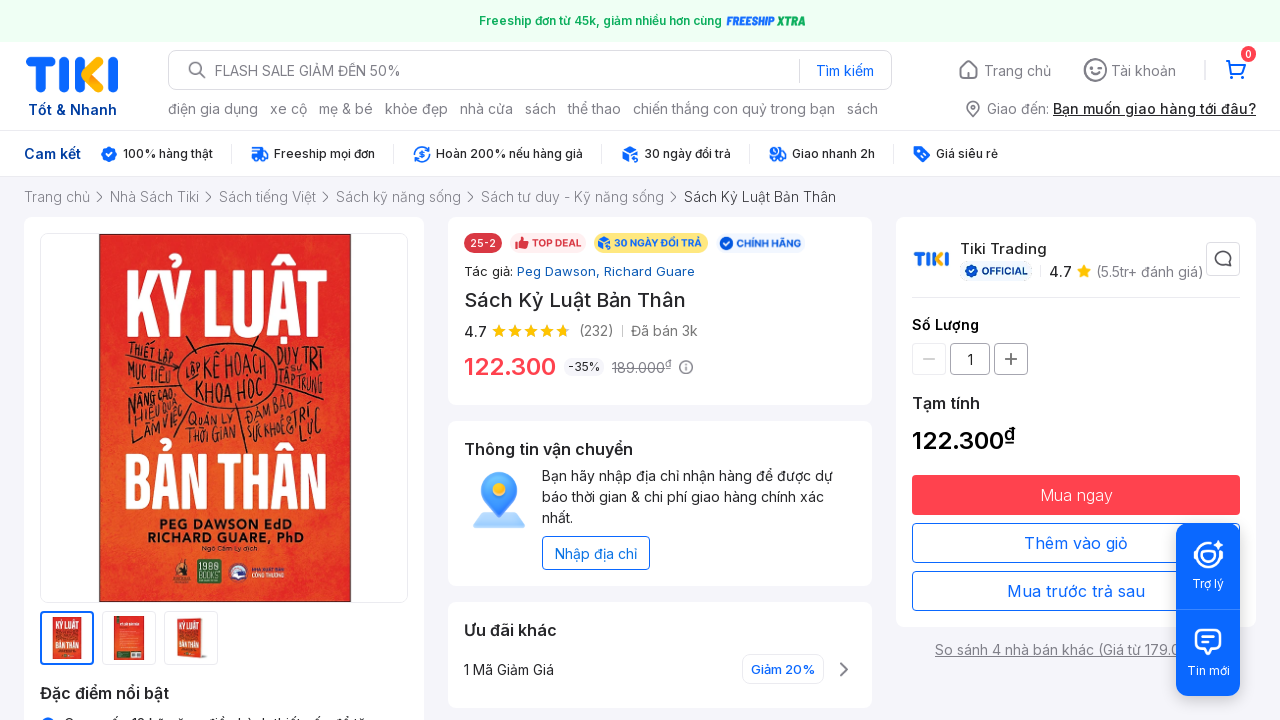

Scrolled down to reviews section (3600px)
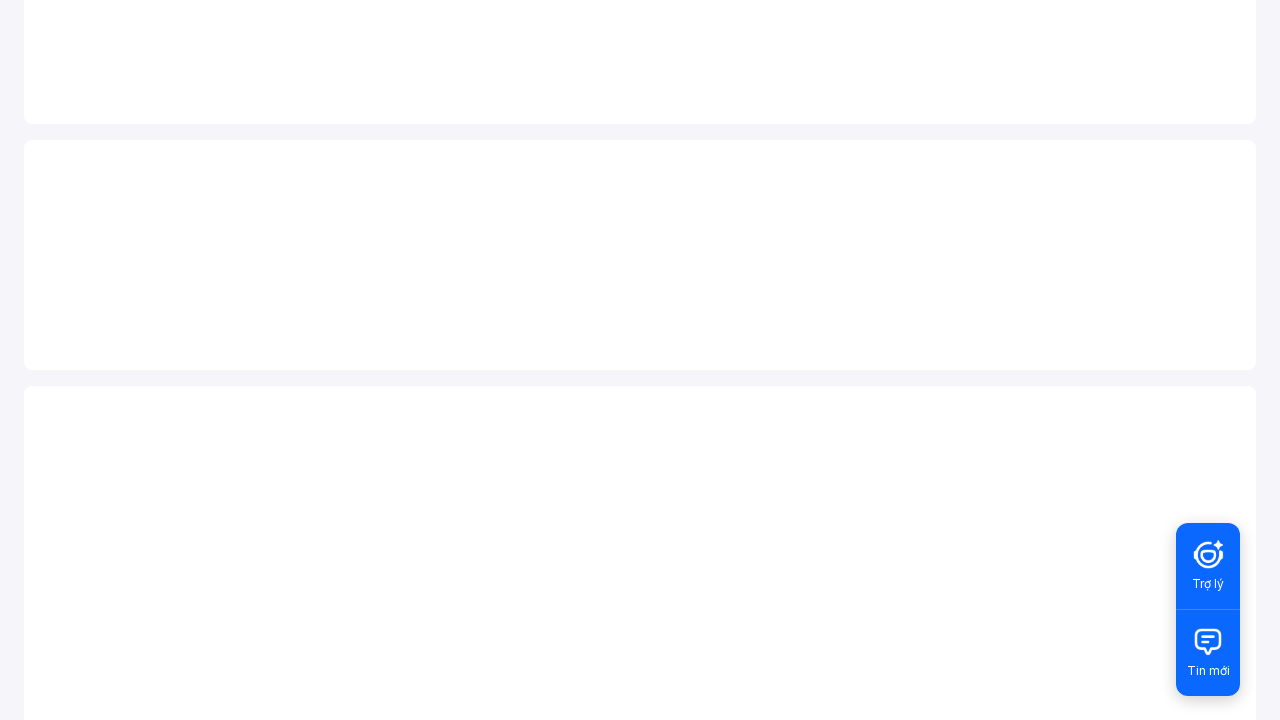

Review comments loaded successfully
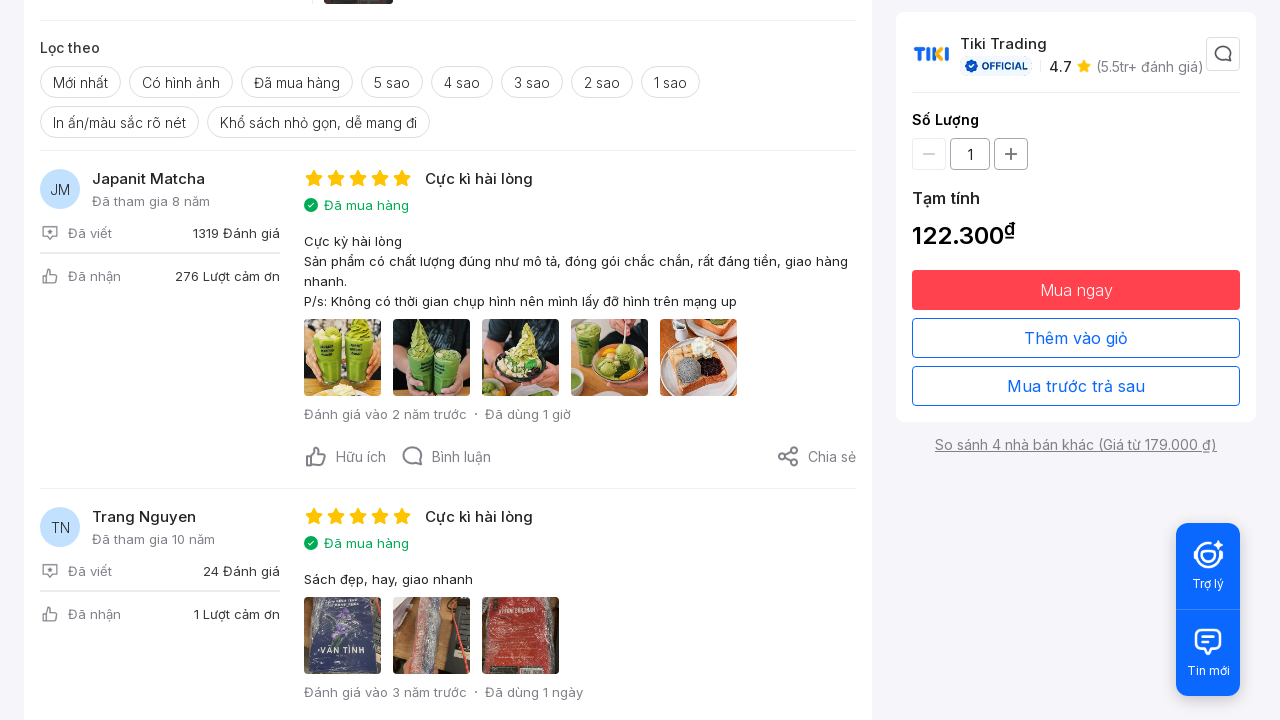

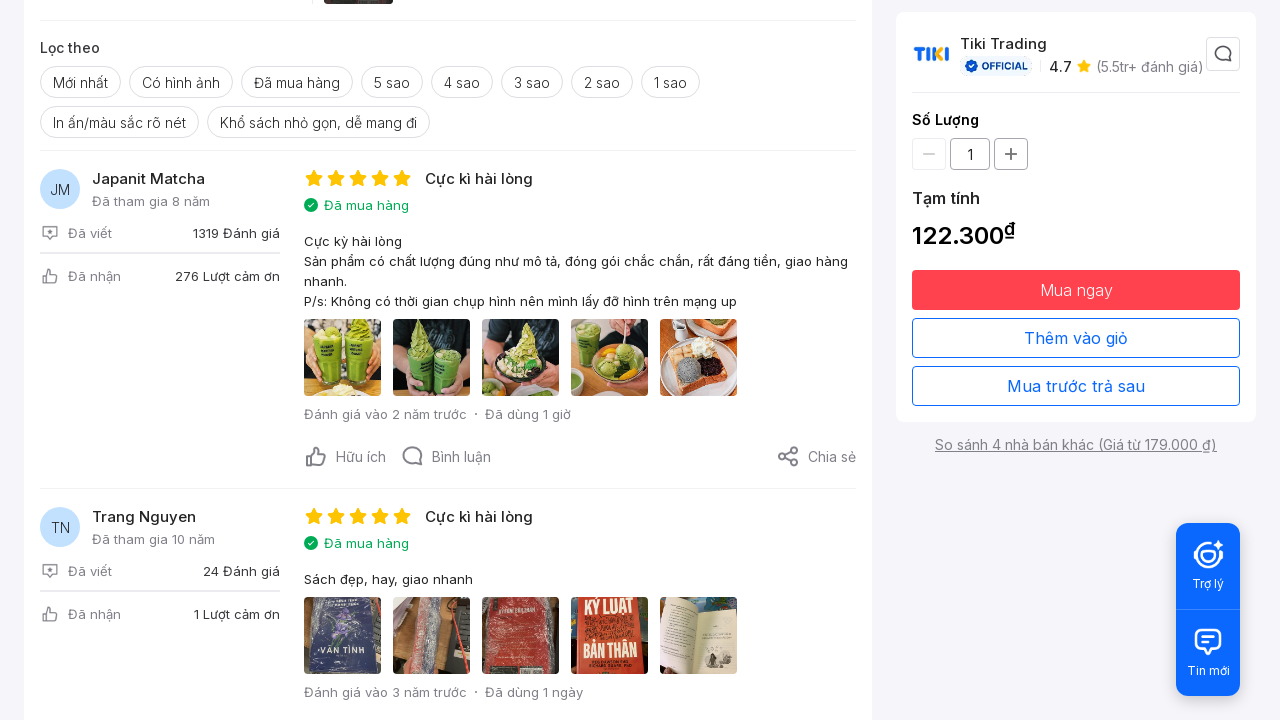